Tests browser cookie manipulation by adding a custom cookie and verifying cookies can be retrieved

Starting URL: https://www.oracle.com/

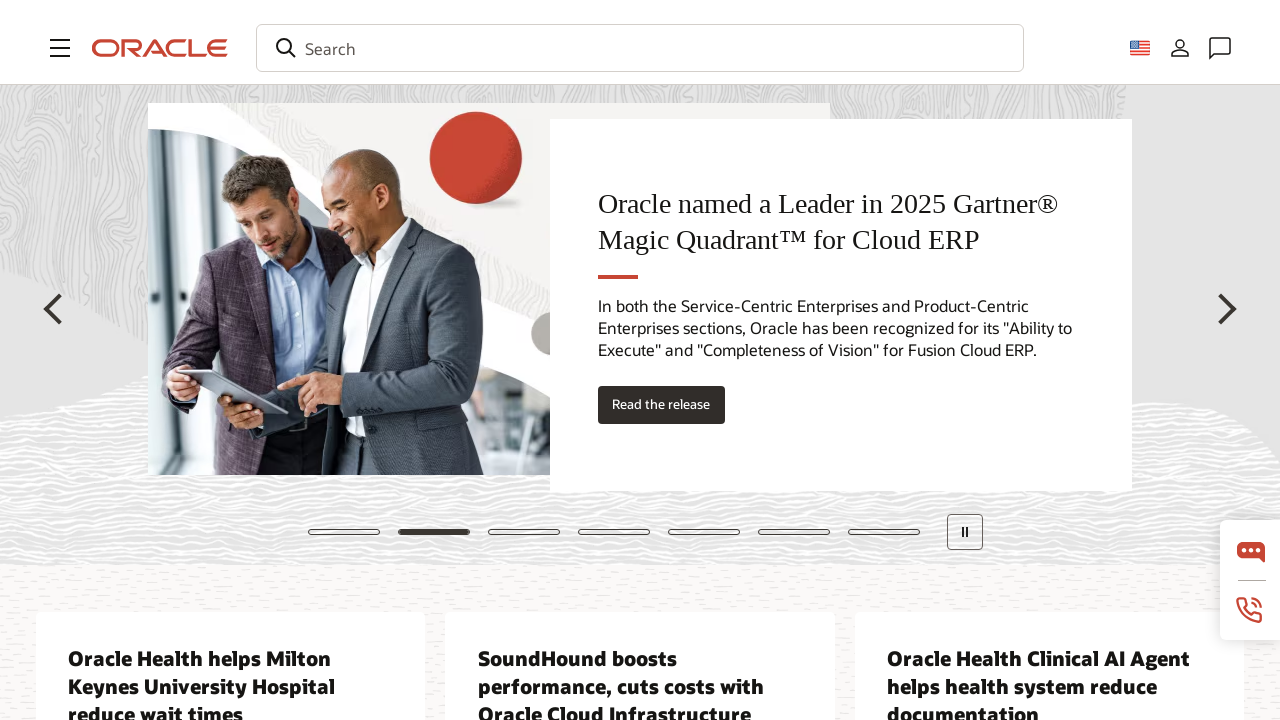

Added custom cookie 'foo' with value 'bar' to .oracle.com domain
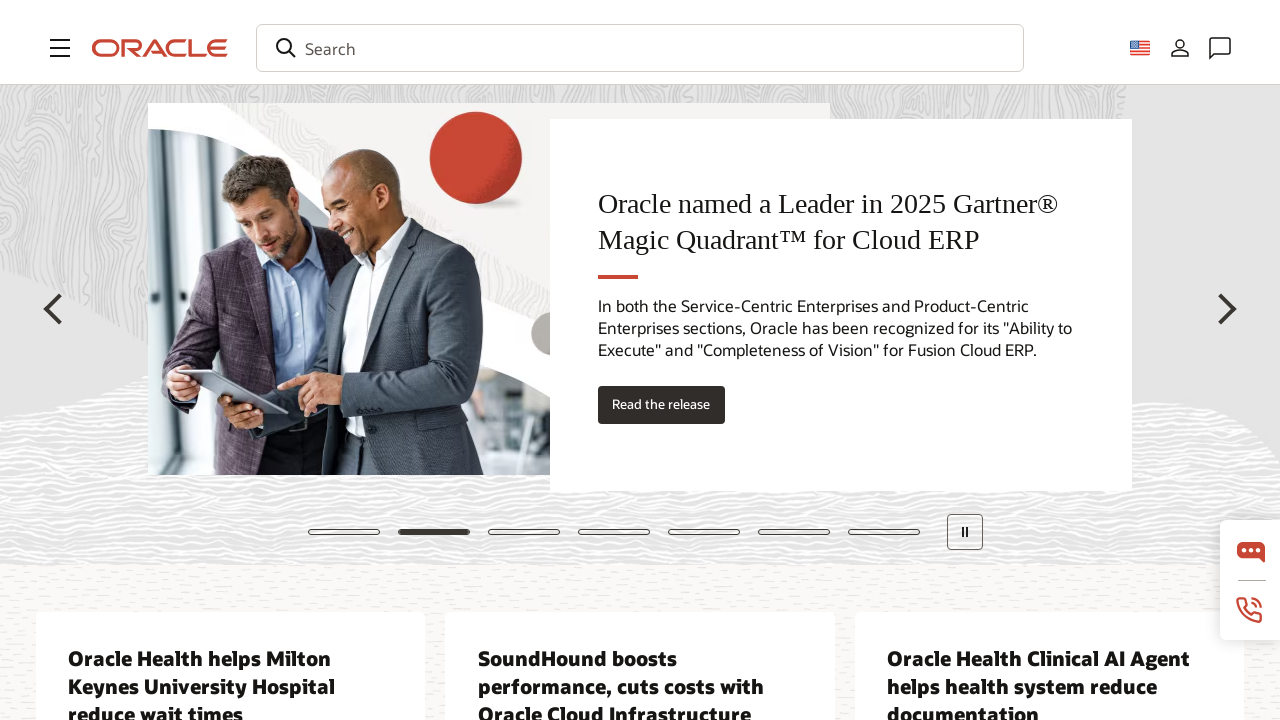

Retrieved all cookies from context to verify custom cookie was added
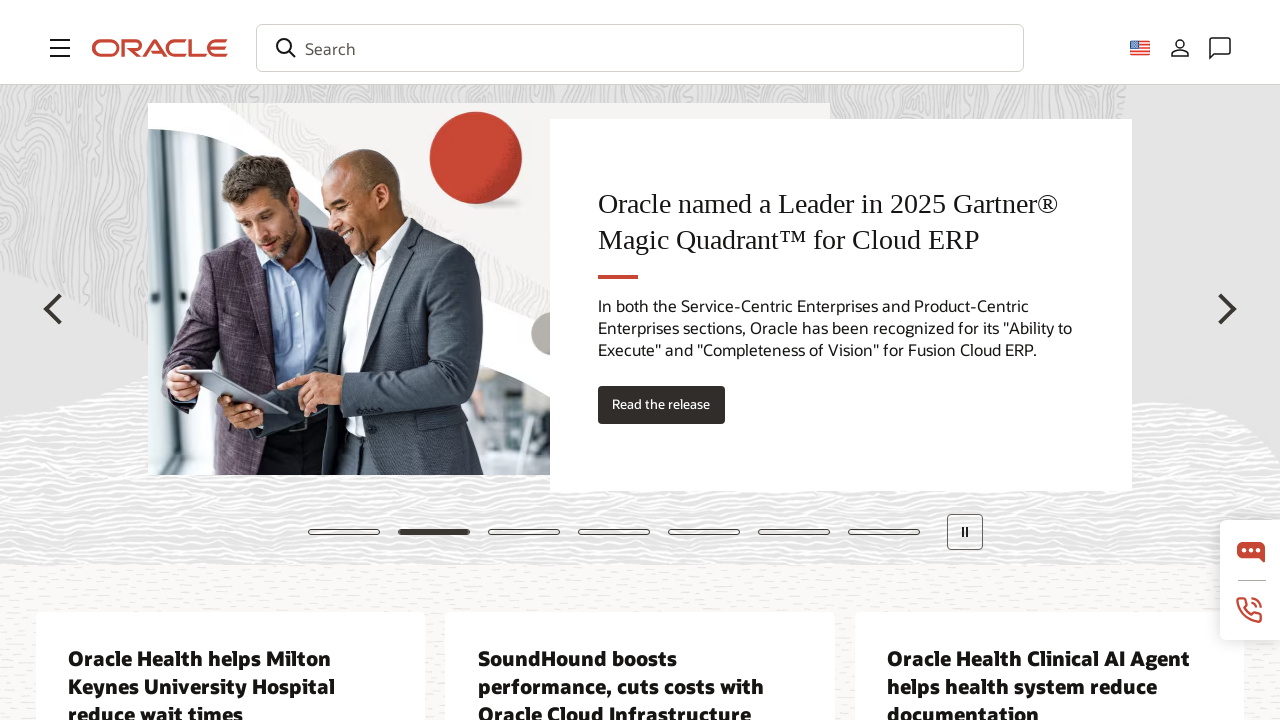

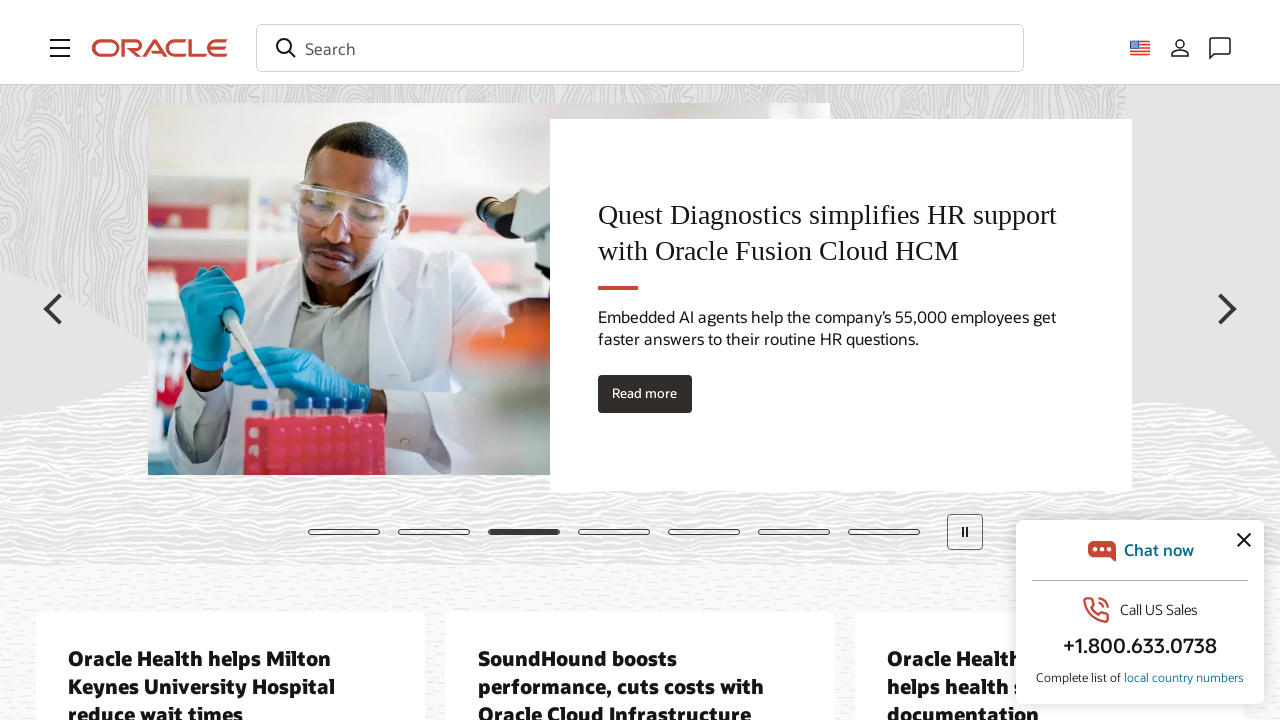